Tests the challenging DOM page by verifying that buttons, a canvas element, a table, and edit/delete links are all present and displayed.

Starting URL: https://the-internet.herokuapp.com/challenging_dom

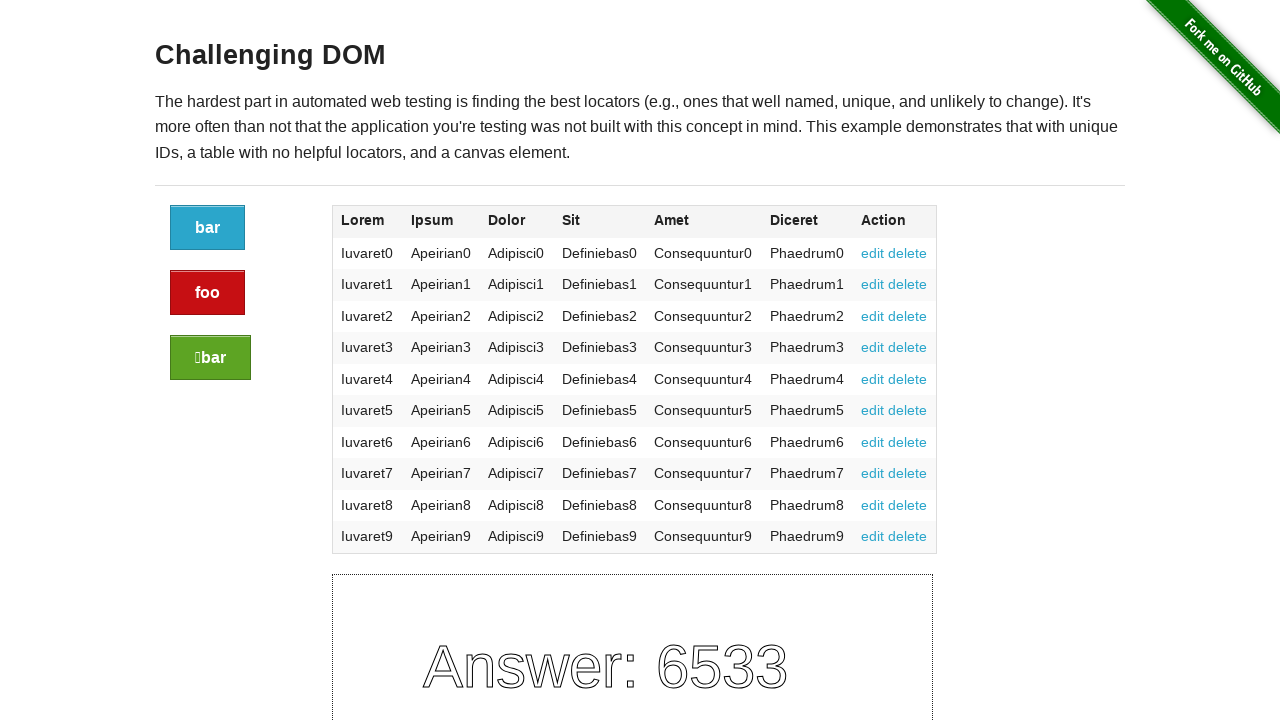

Navigated to challenging DOM page
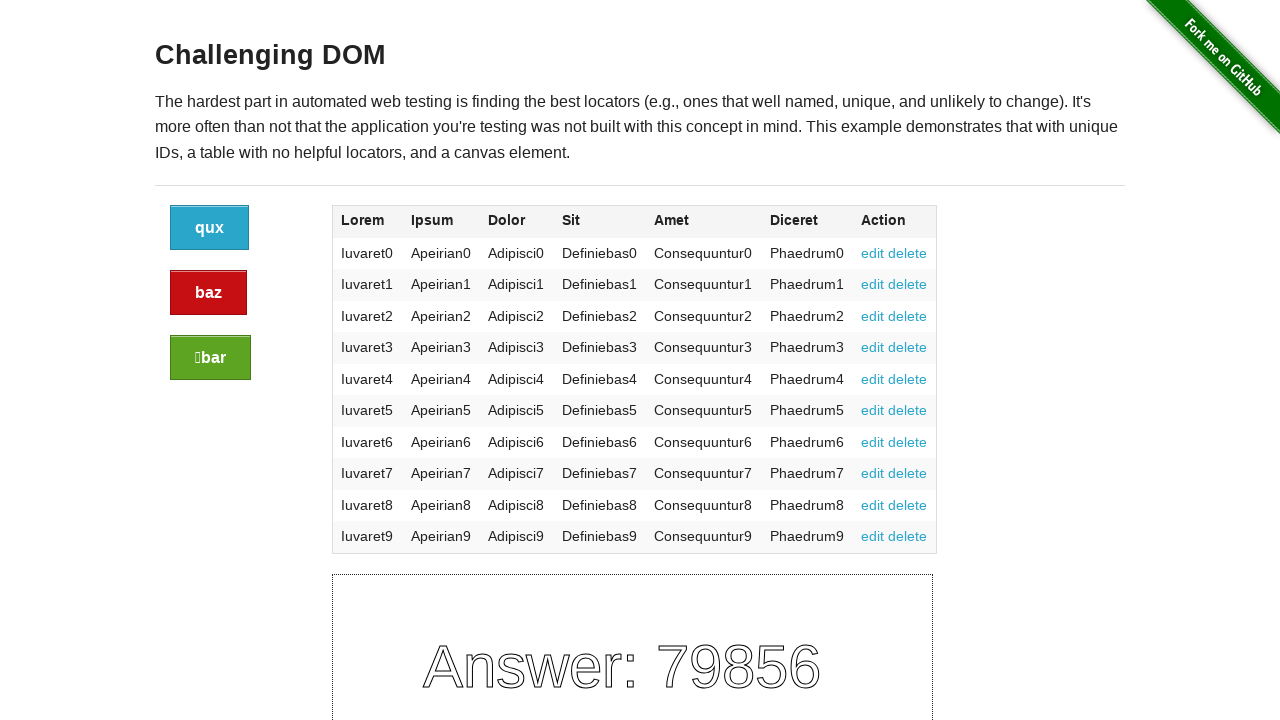

Located button elements on the page
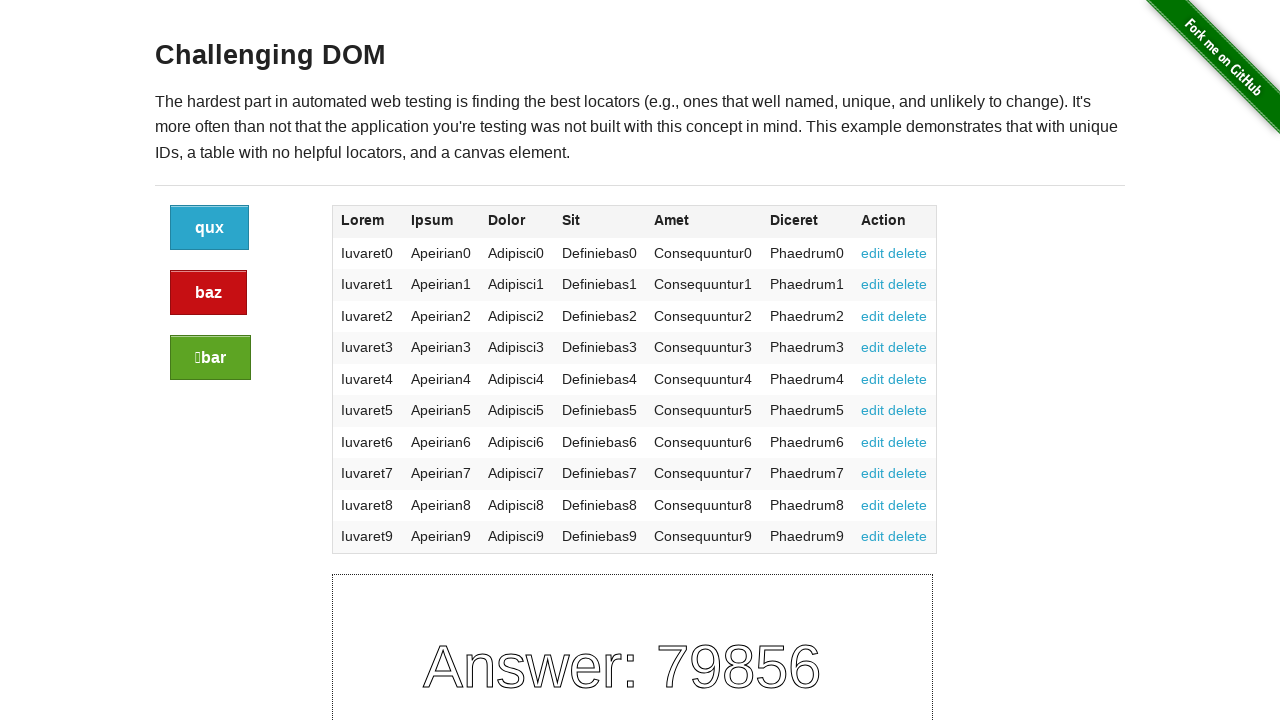

Verified that buttons are present (count > 0)
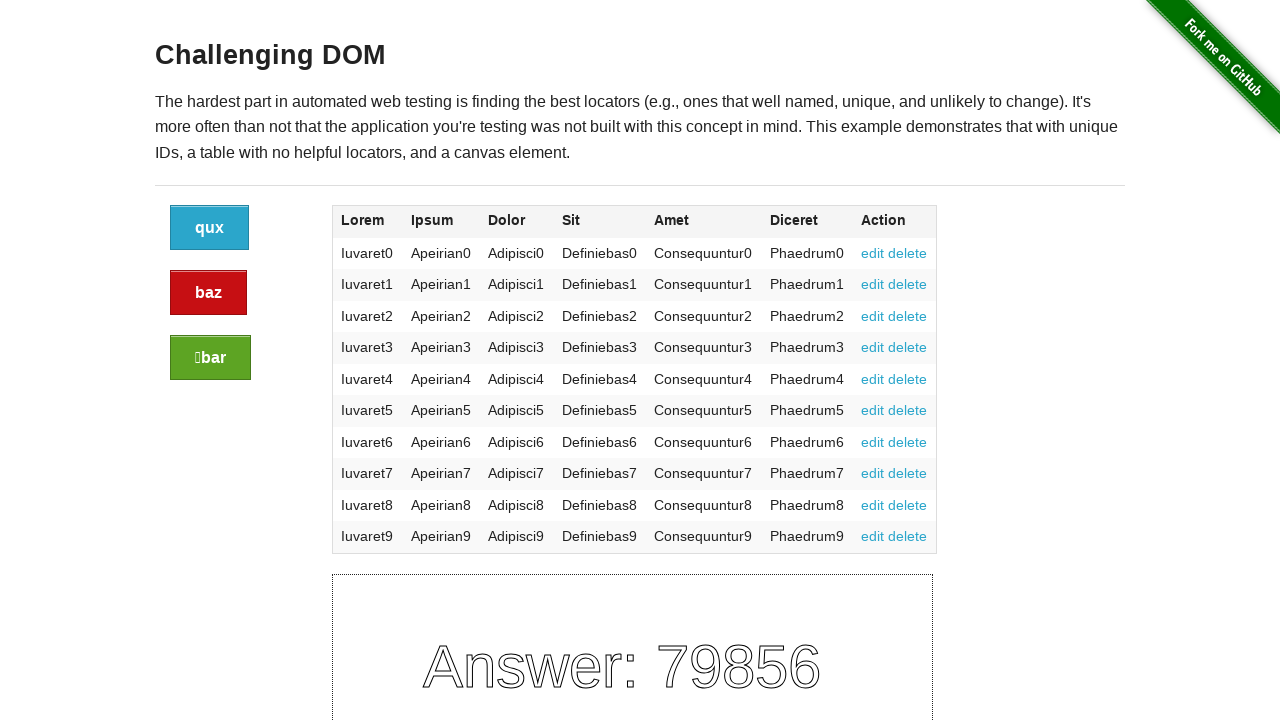

Located canvas element on the page
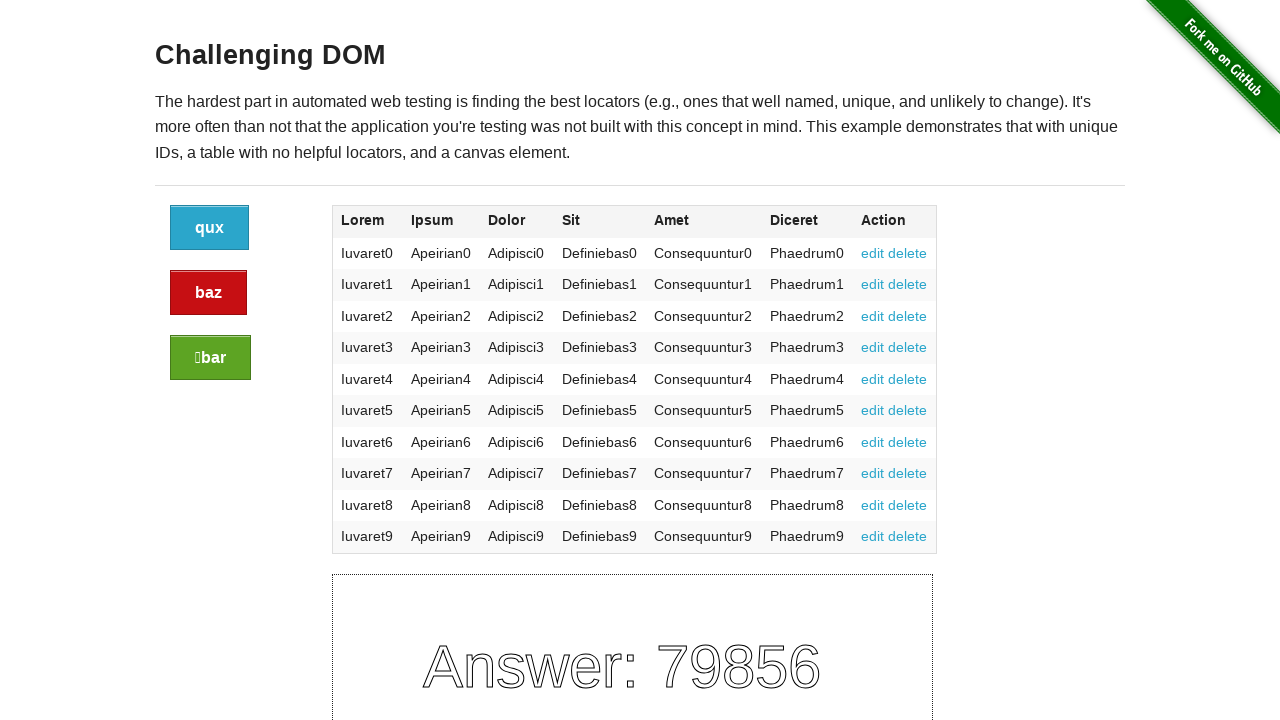

Verified that canvas element is visible
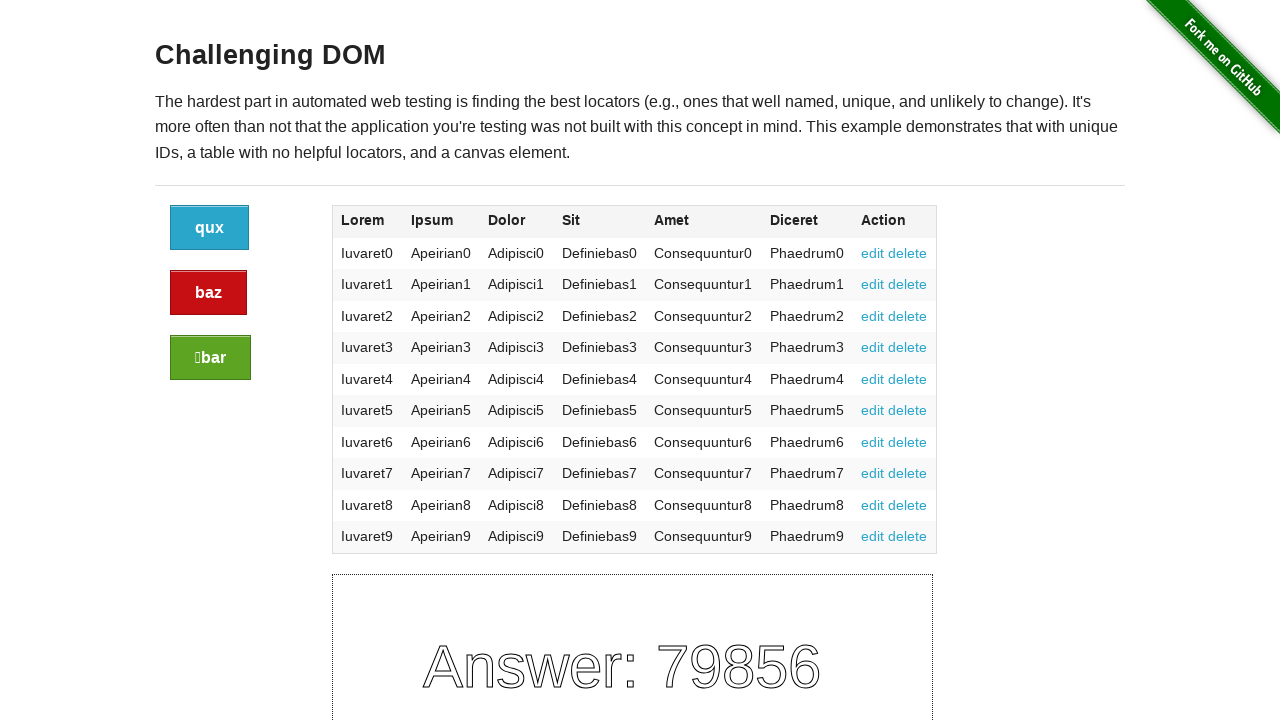

Located table element on the page
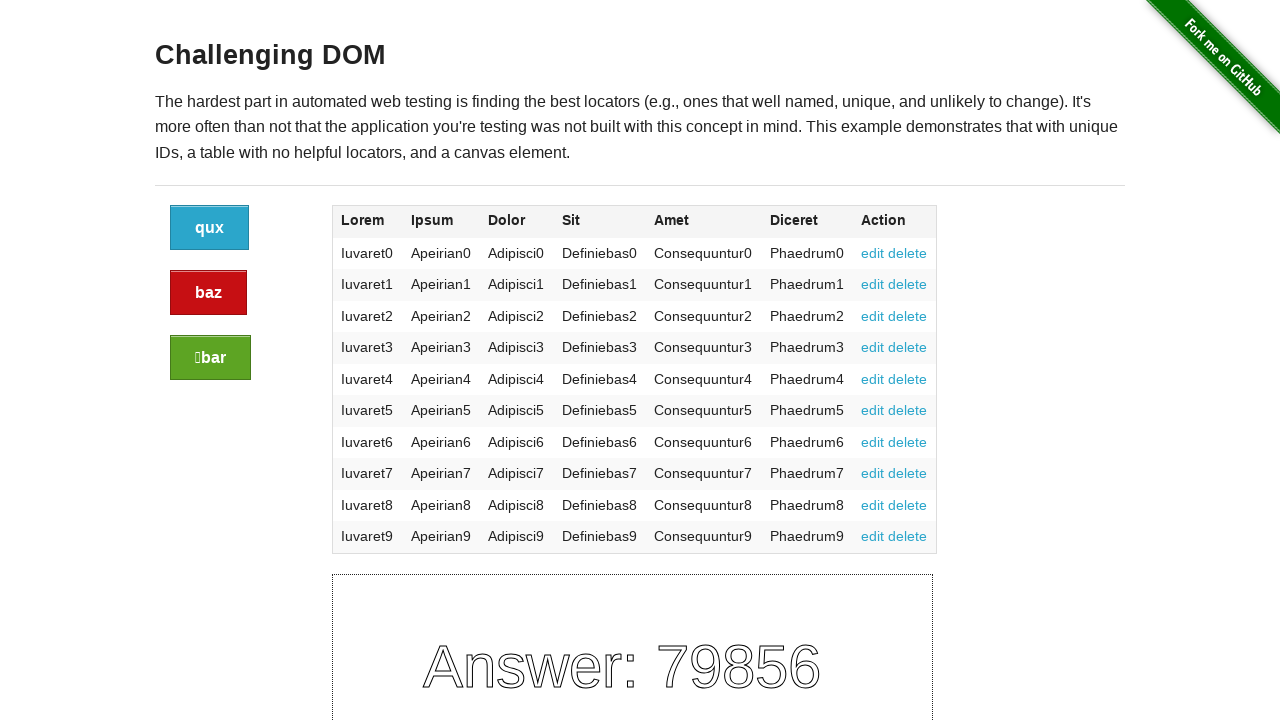

Verified that table element is visible
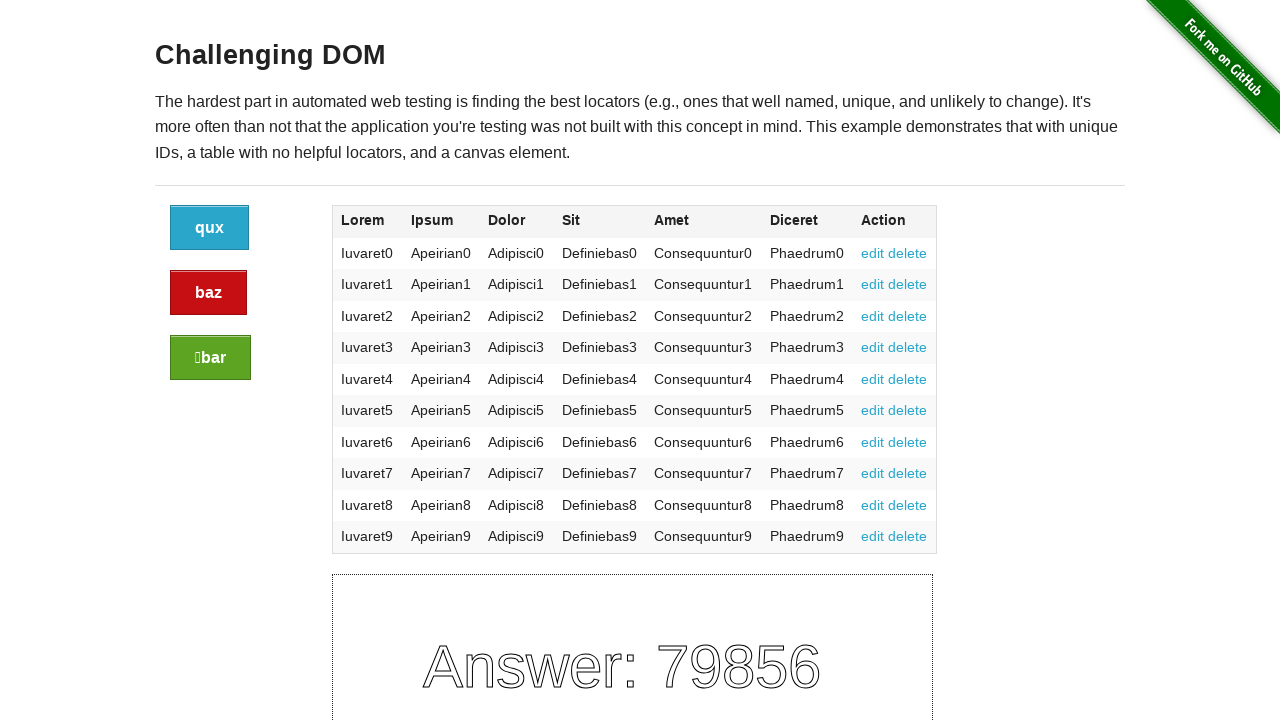

Located edit/delete links in the table
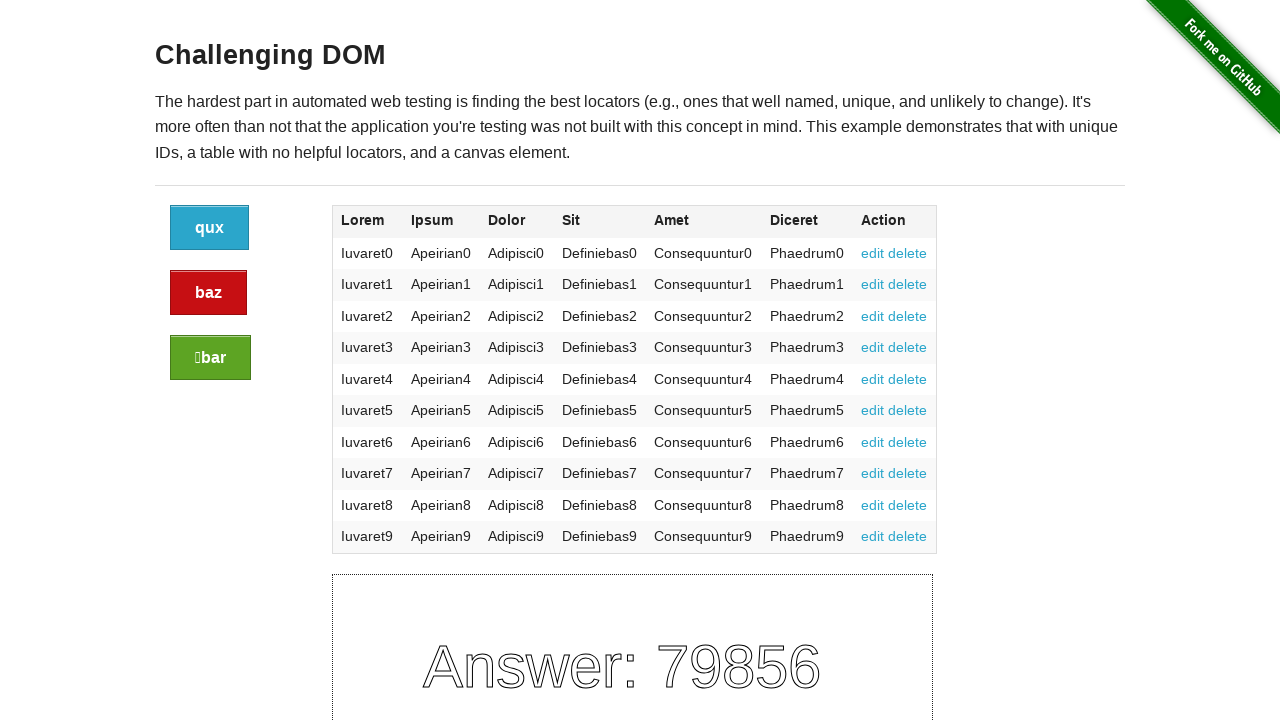

Verified that edit/delete links are present in the table (count > 0)
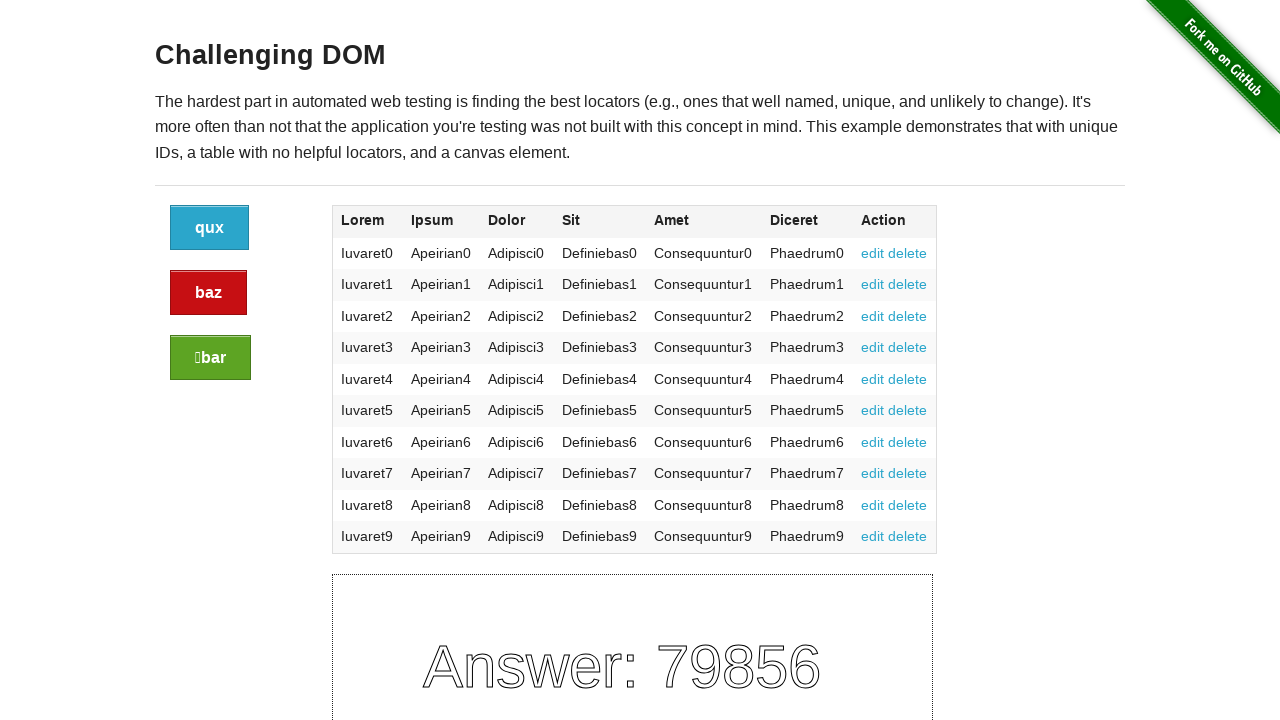

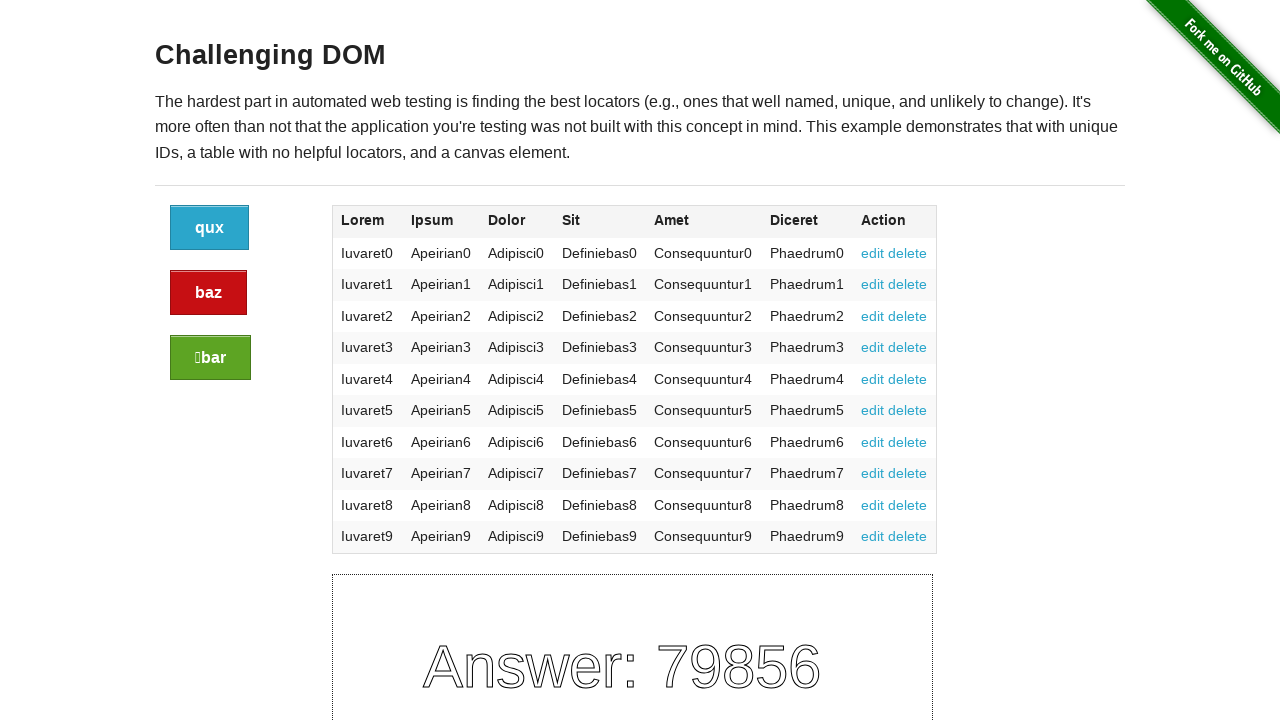